Tests various checkbox interactions including basic checkboxes, multi-select options, toggle switches, and dropdown selections on a checkbox demo page

Starting URL: https://leafground.com/checkbox.xhtml

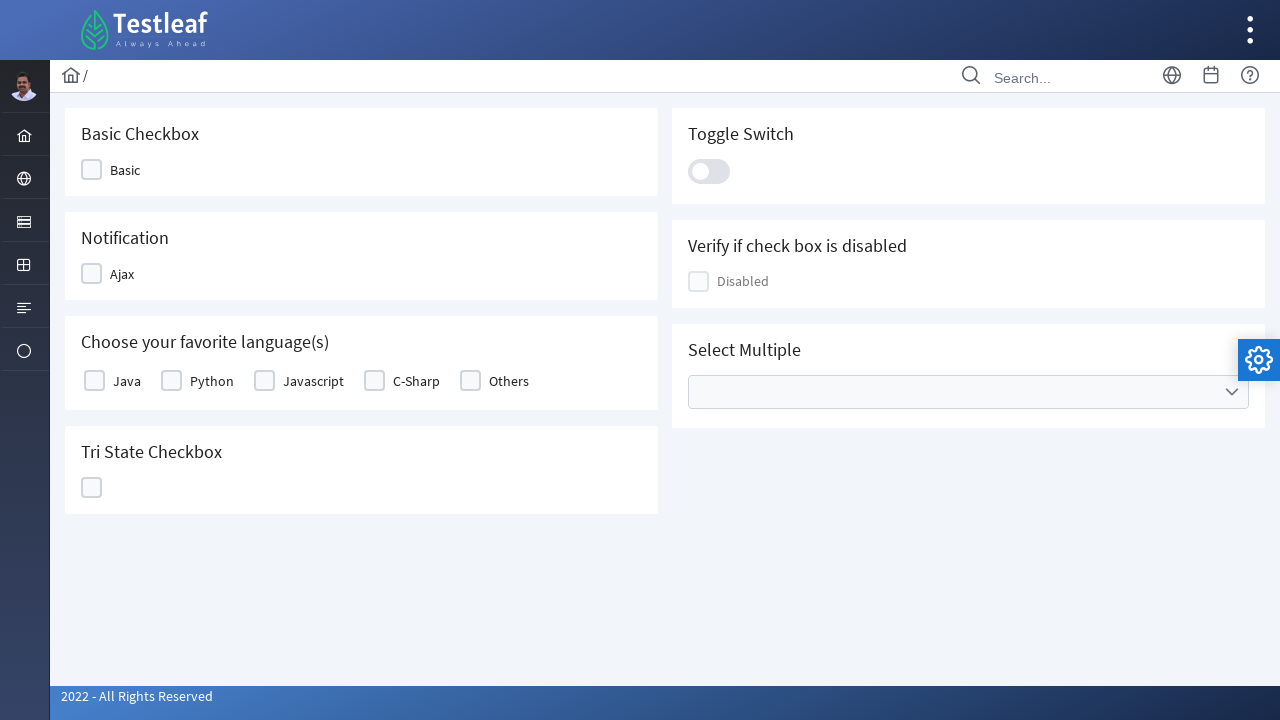

Clicked Basic checkbox at (125, 170) on xpath=//span[text()='Basic']
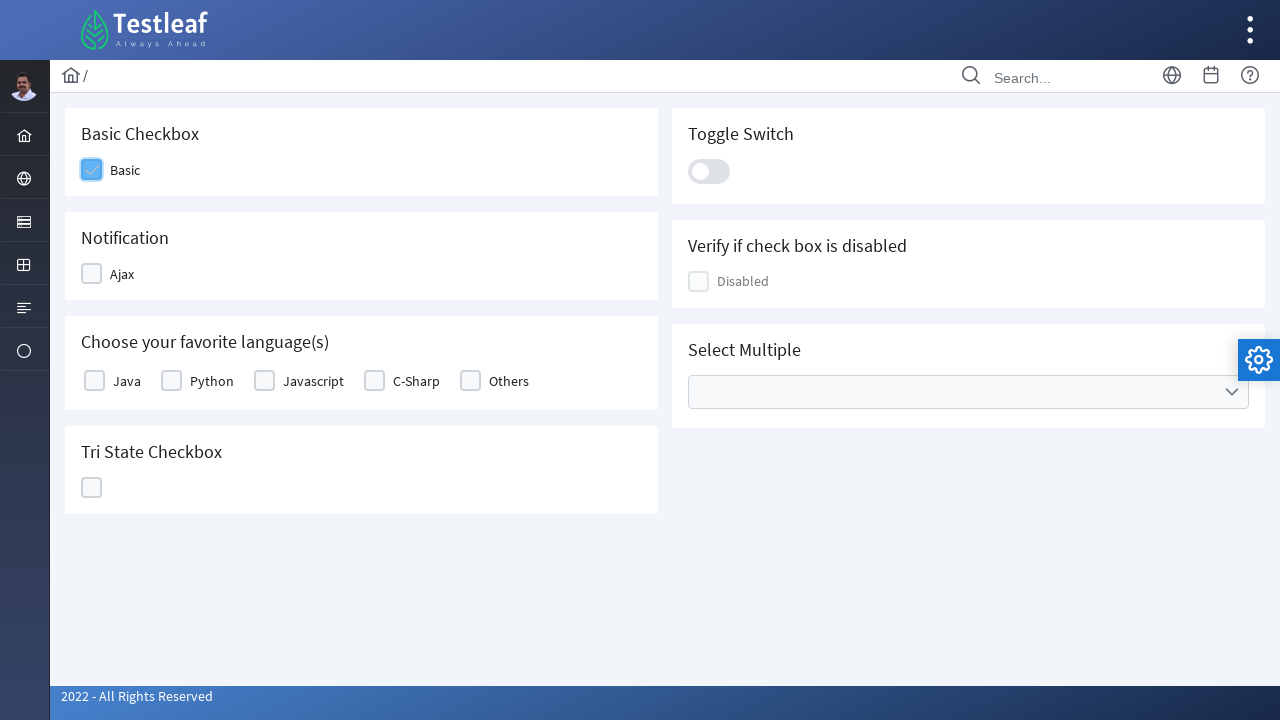

Clicked Ajax checkbox at (122, 274) on xpath=//span[text()='Ajax']
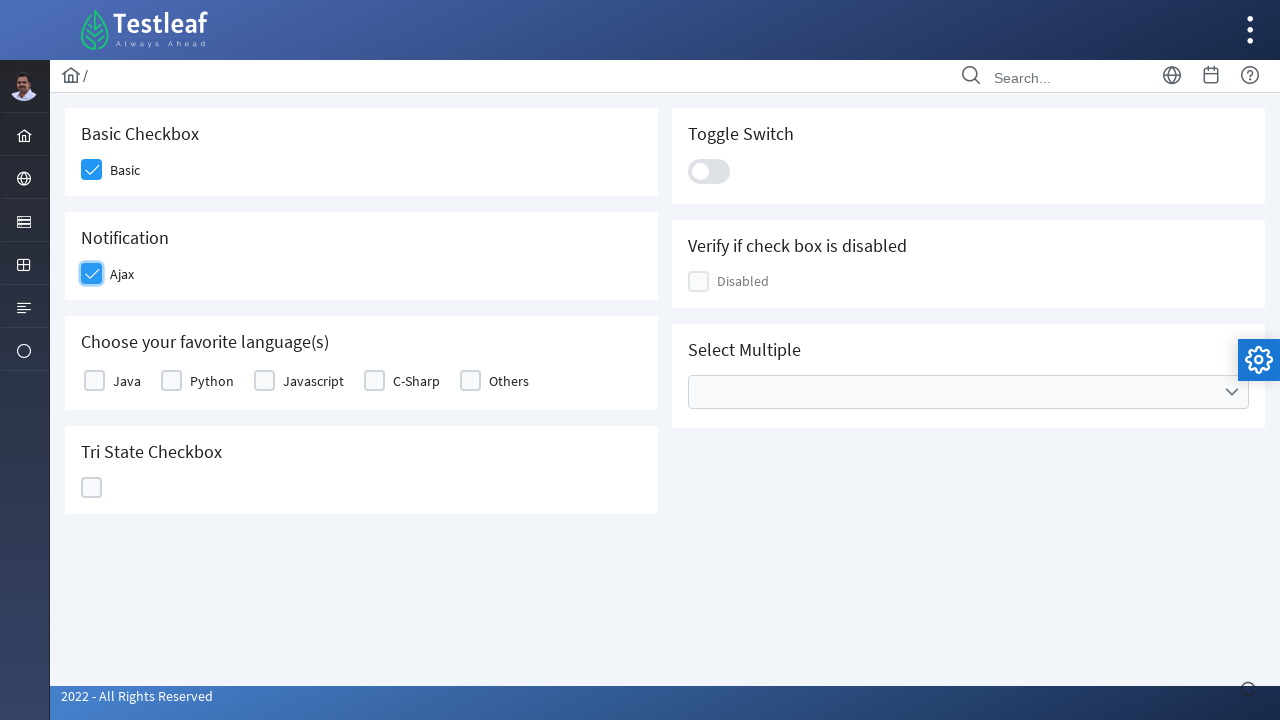

Located Ajax checkbox element for verification
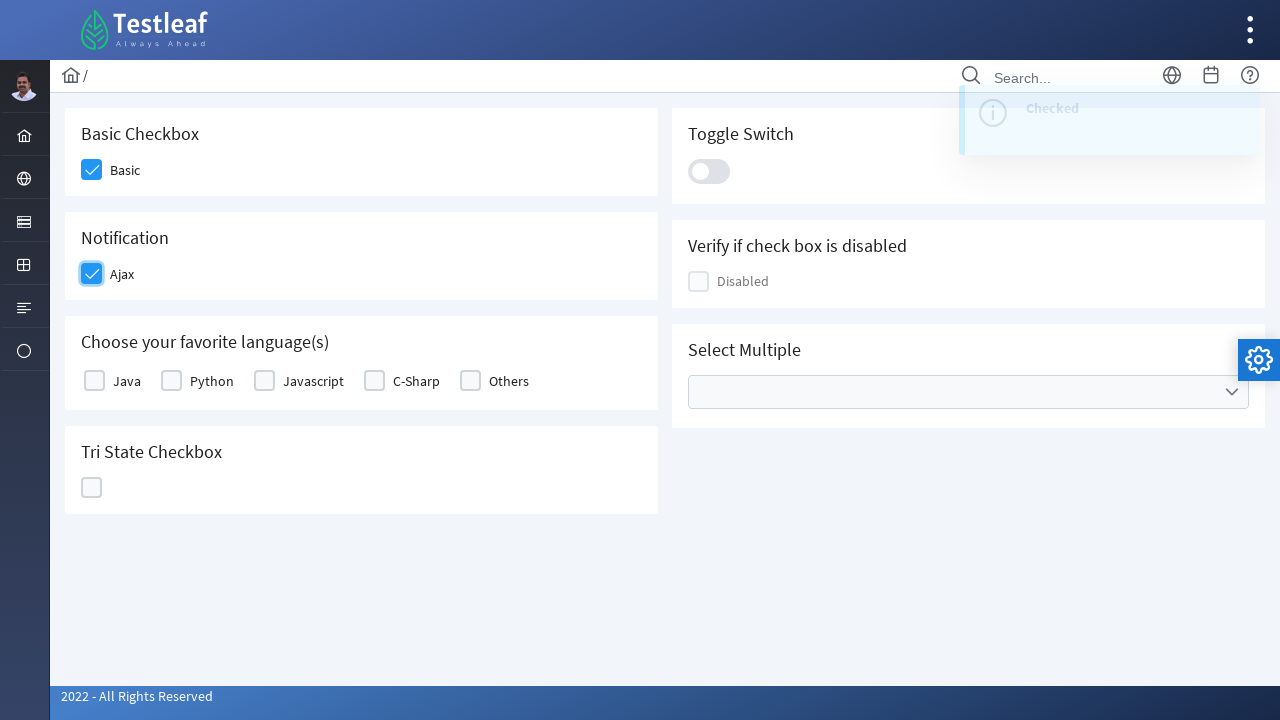

Clicked Java language option at (127, 381) on xpath=//label[text()='Java']
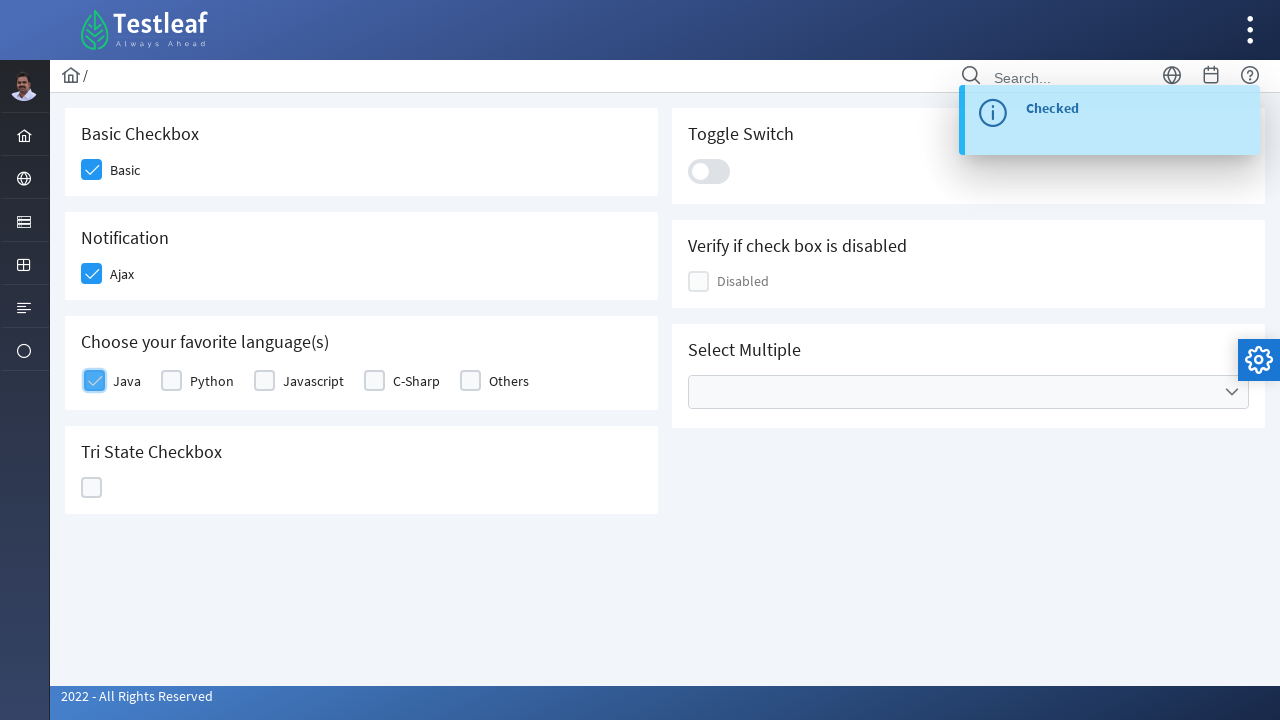

Clicked Javascript language option at (314, 381) on xpath=//label[text()='Javascript']
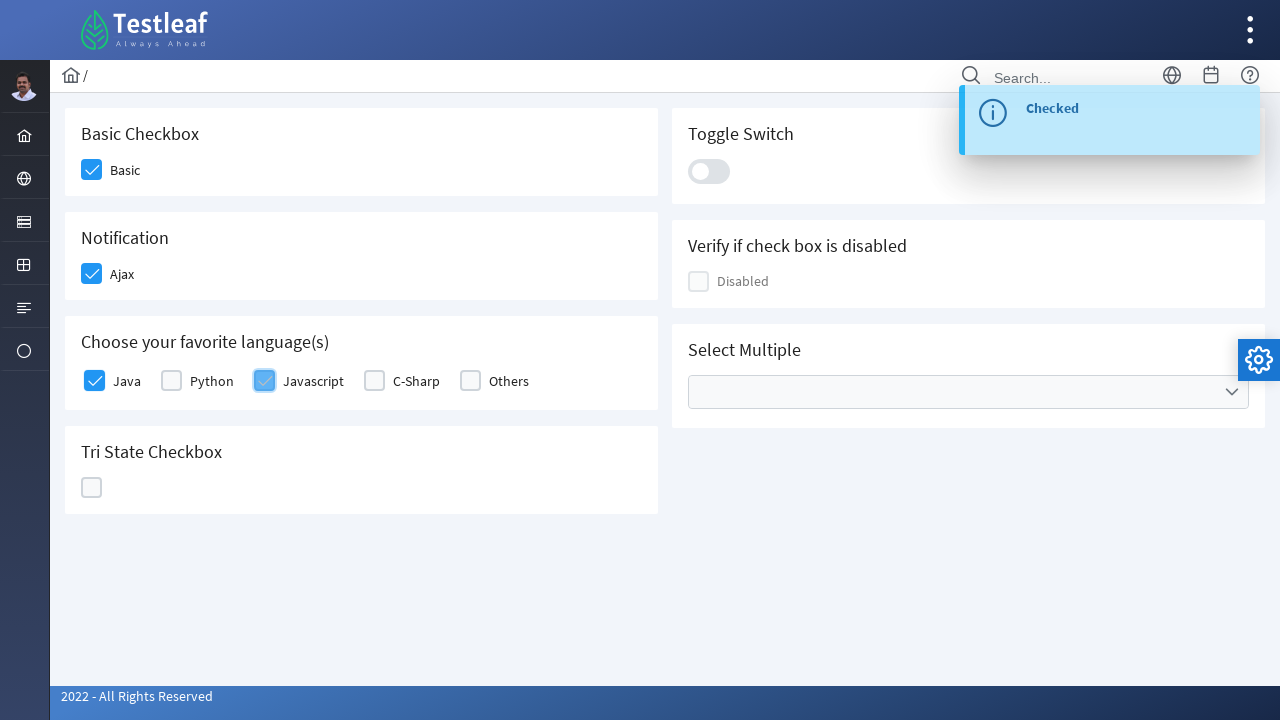

Clicked tri-state checkbox at (92, 488) on xpath=//*[@id='j_idt87:ajaxTriState']/div[2]
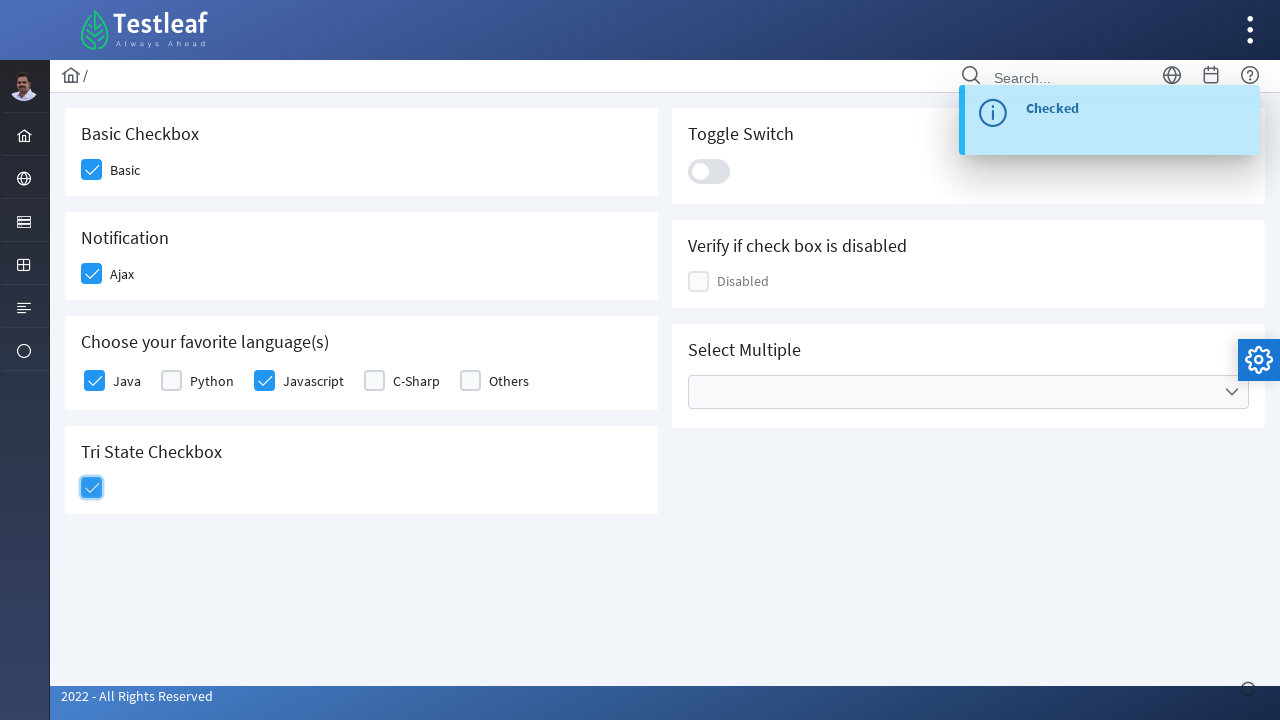

Located disabled element for verification
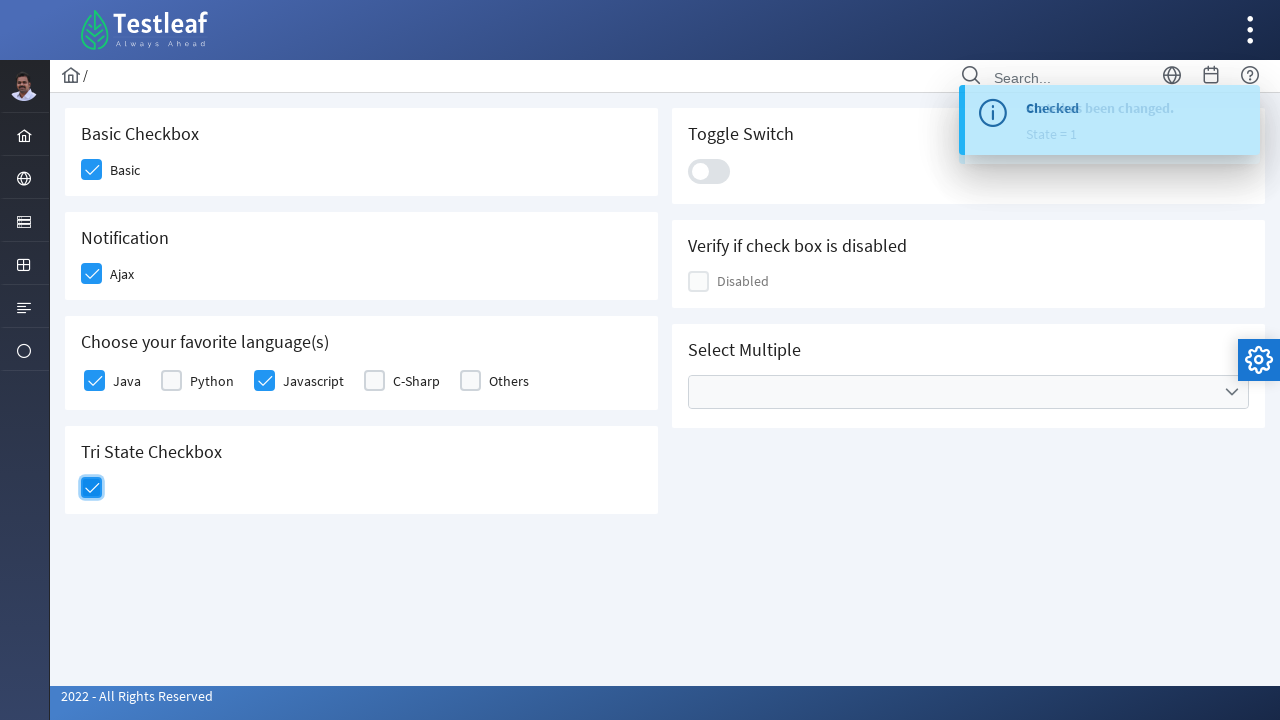

Clicked toggle switch at (709, 171) on xpath=//div[@class='ui-toggleswitch-slider']
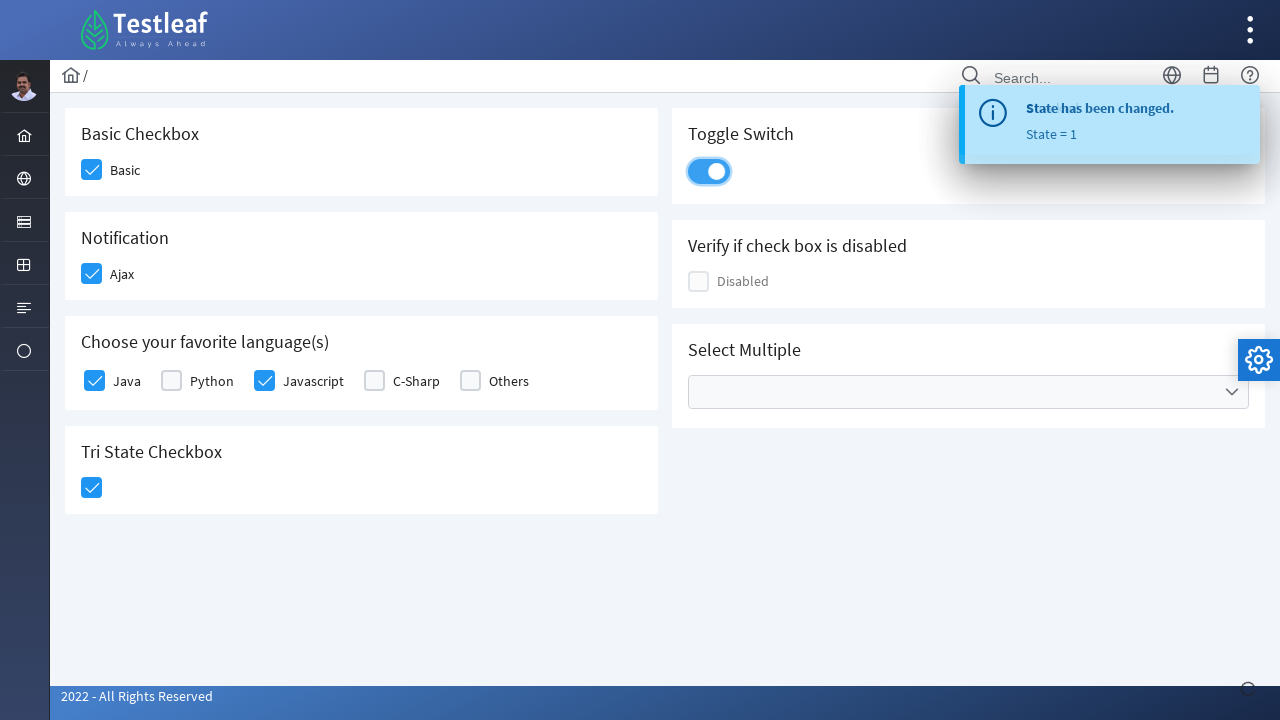

Opened dropdown menu at (1232, 392) on xpath=//span[@class='ui-icon ui-icon-triangle-1-s']
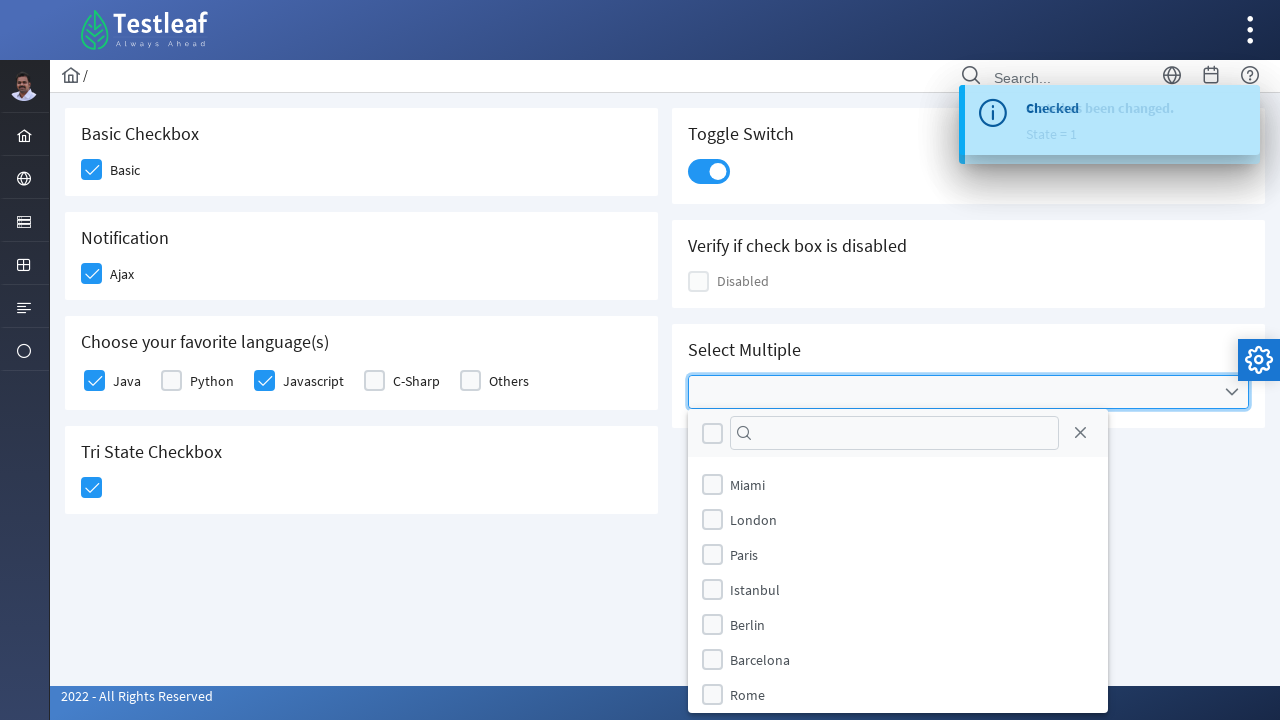

Selected Paris from dropdown at (898, 554) on xpath=//li[@data-item-value='Paris']
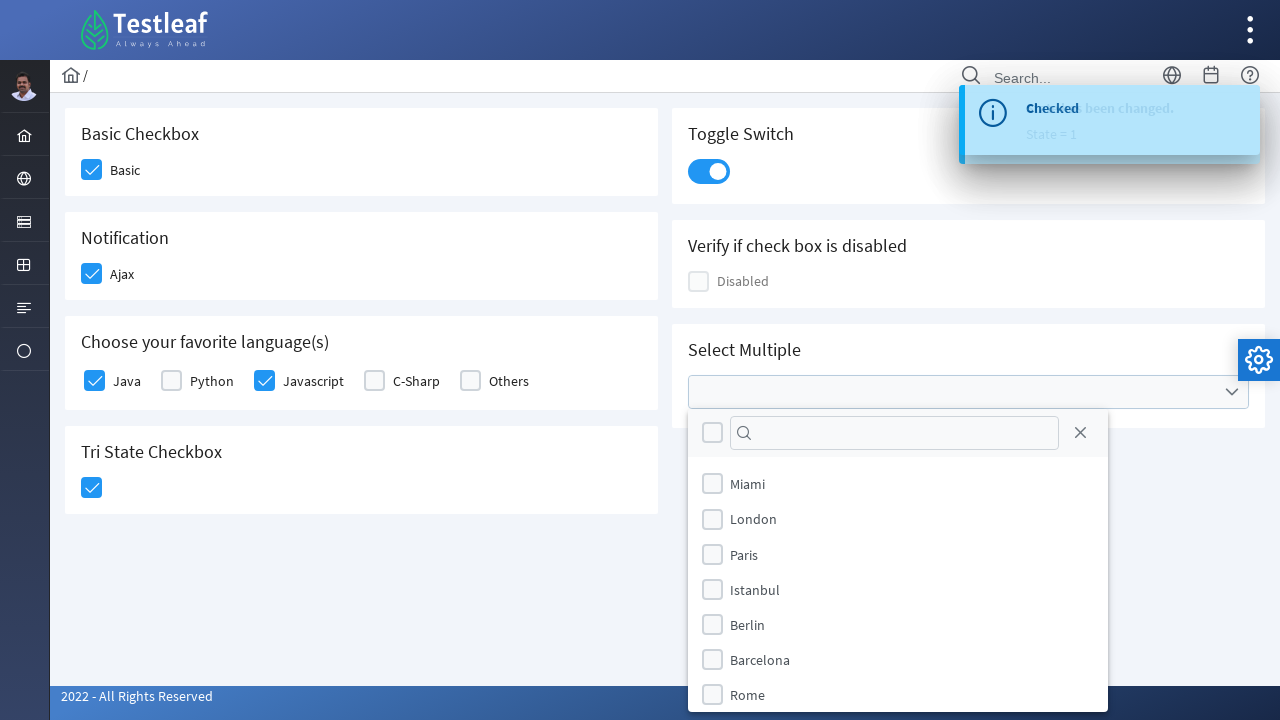

Selected Rome from dropdown at (898, 694) on xpath=//li[@data-item-value='Rome']
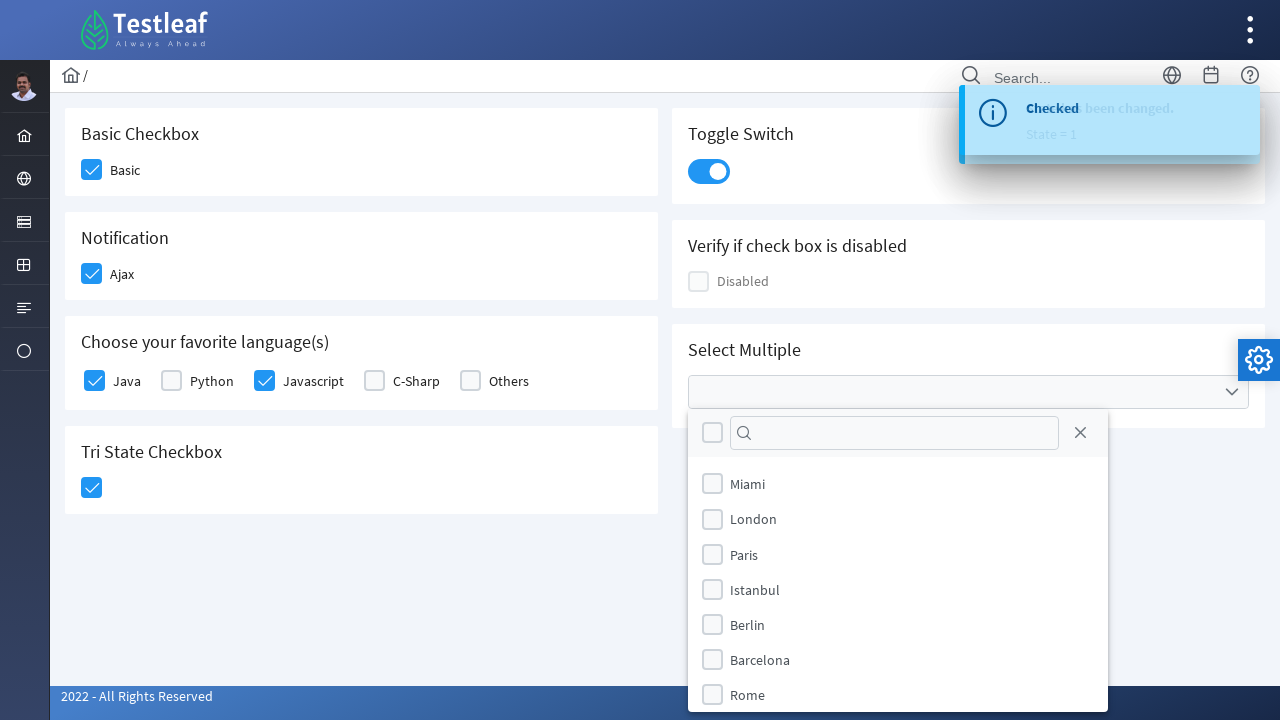

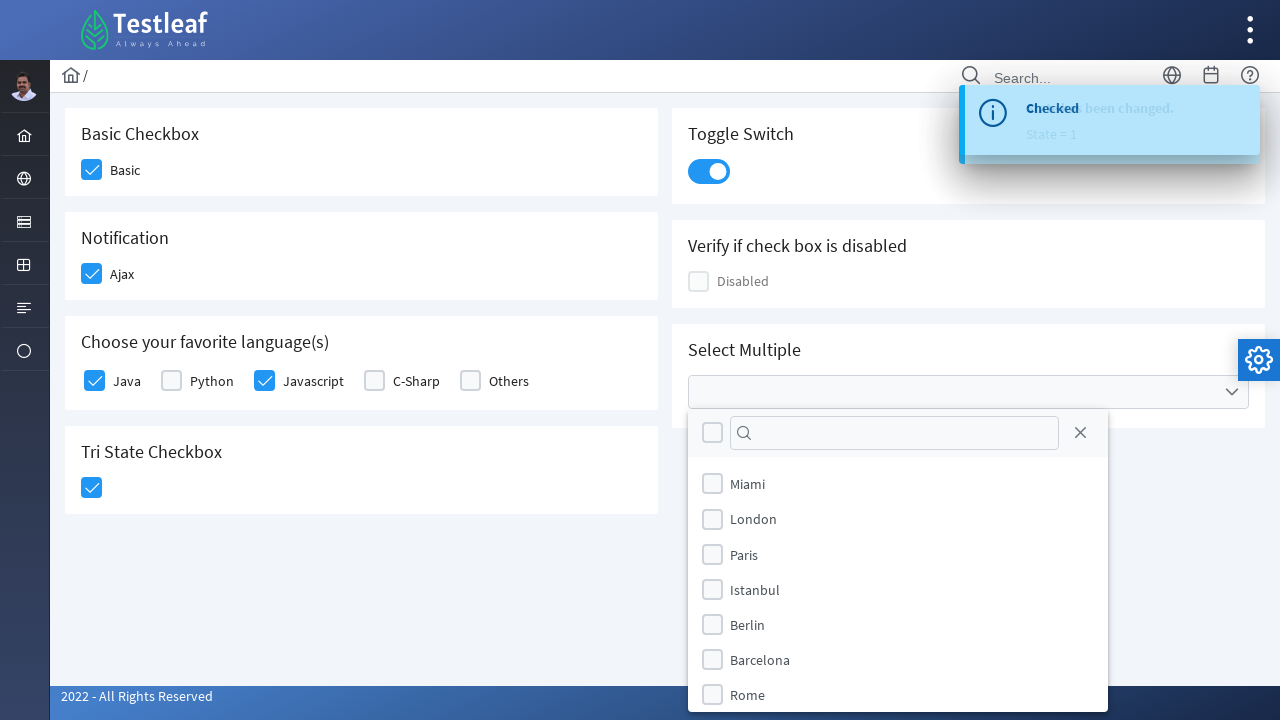